Tests dynamic content loading by clicking a Start button and verifying that "Hello World!" text becomes visible after loading

Starting URL: https://the-internet.herokuapp.com/dynamic_loading/1

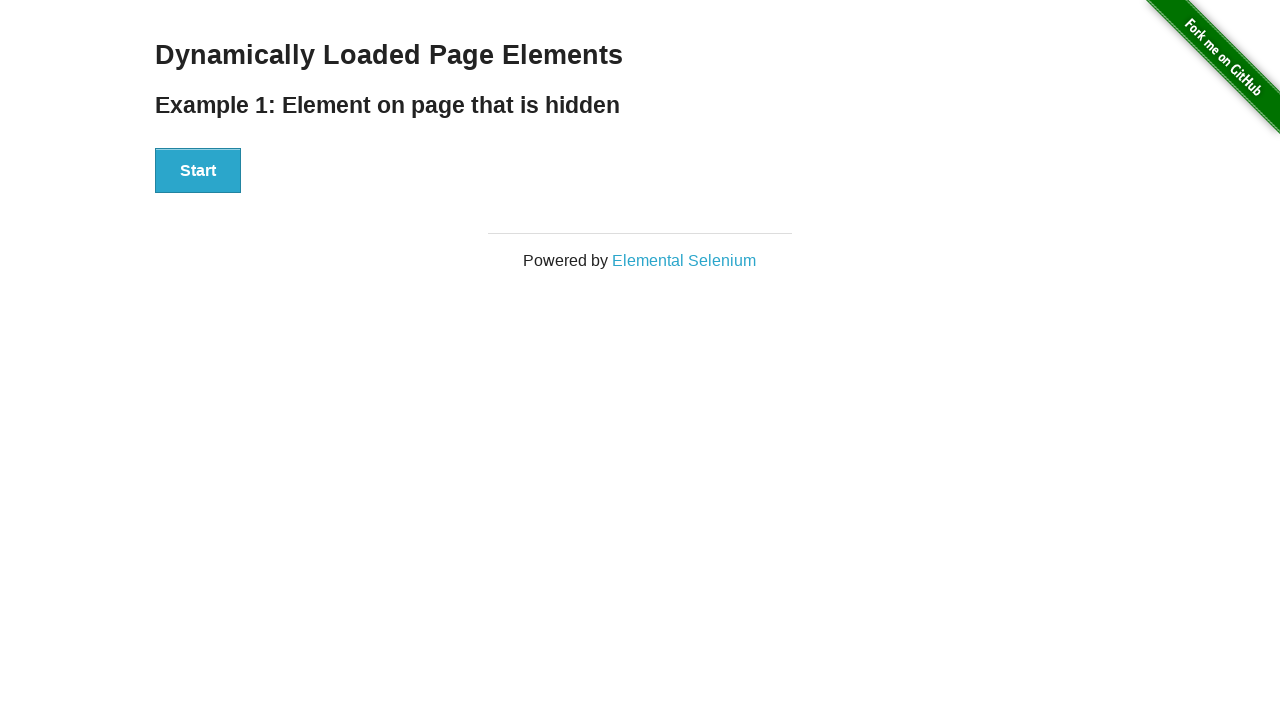

Clicked Start button to initiate dynamic content loading at (198, 171) on button:text('Start')
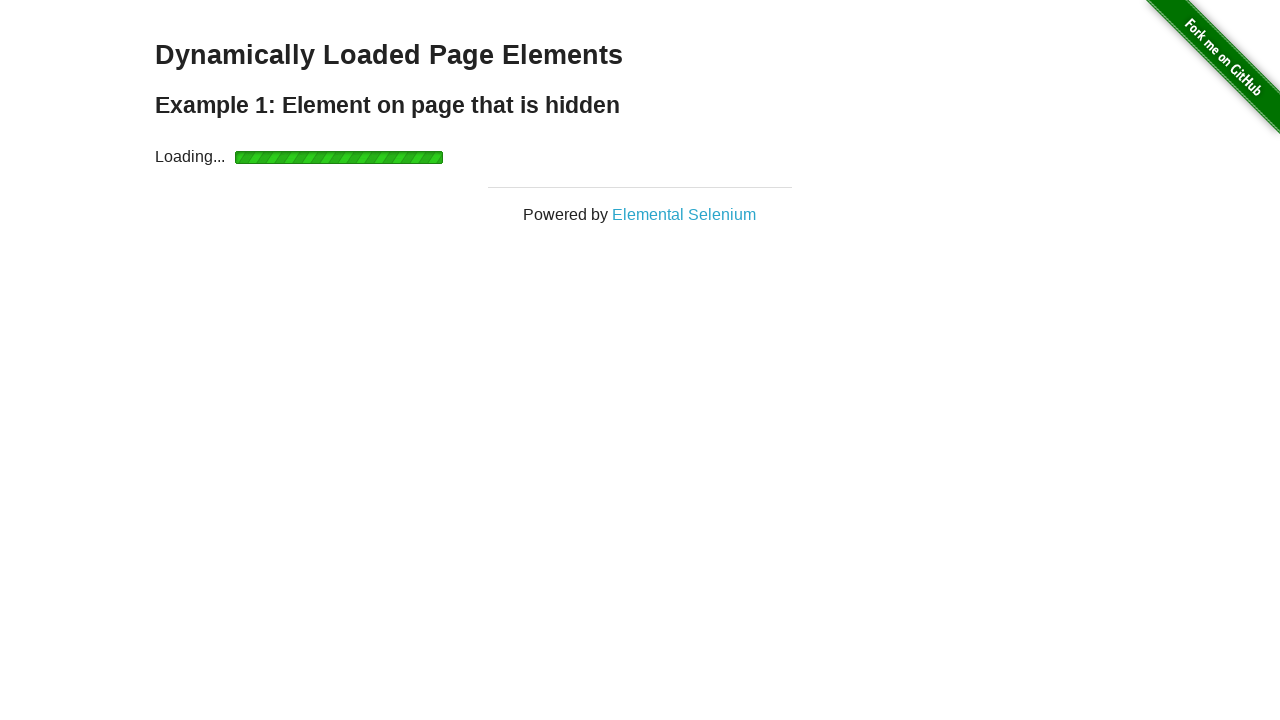

Waited for 'Hello World!' text to become visible
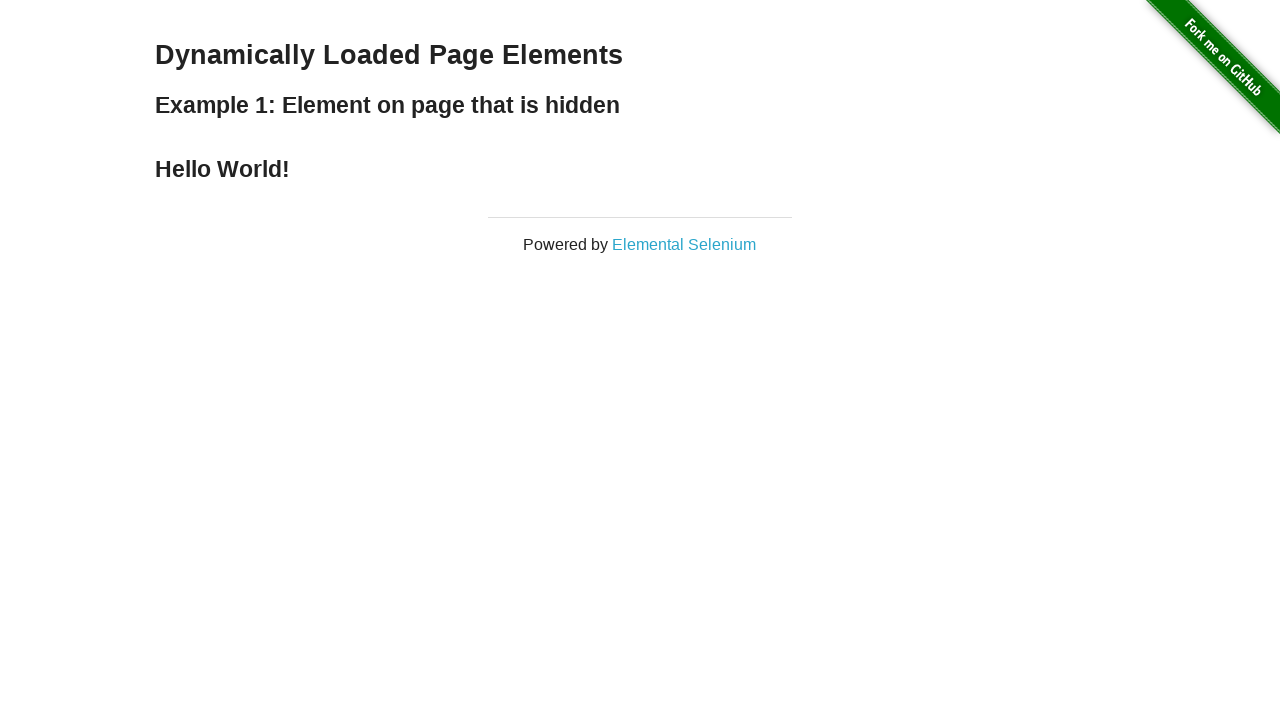

Verified 'Hello World!' text is visible
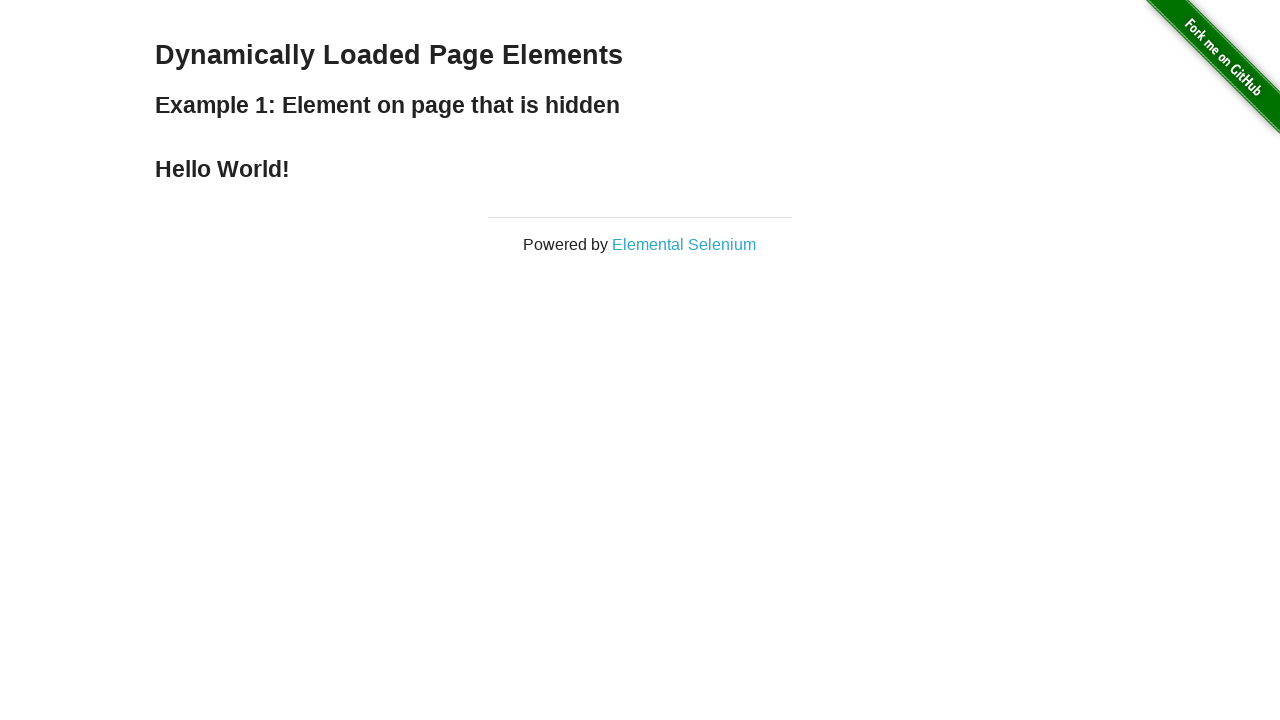

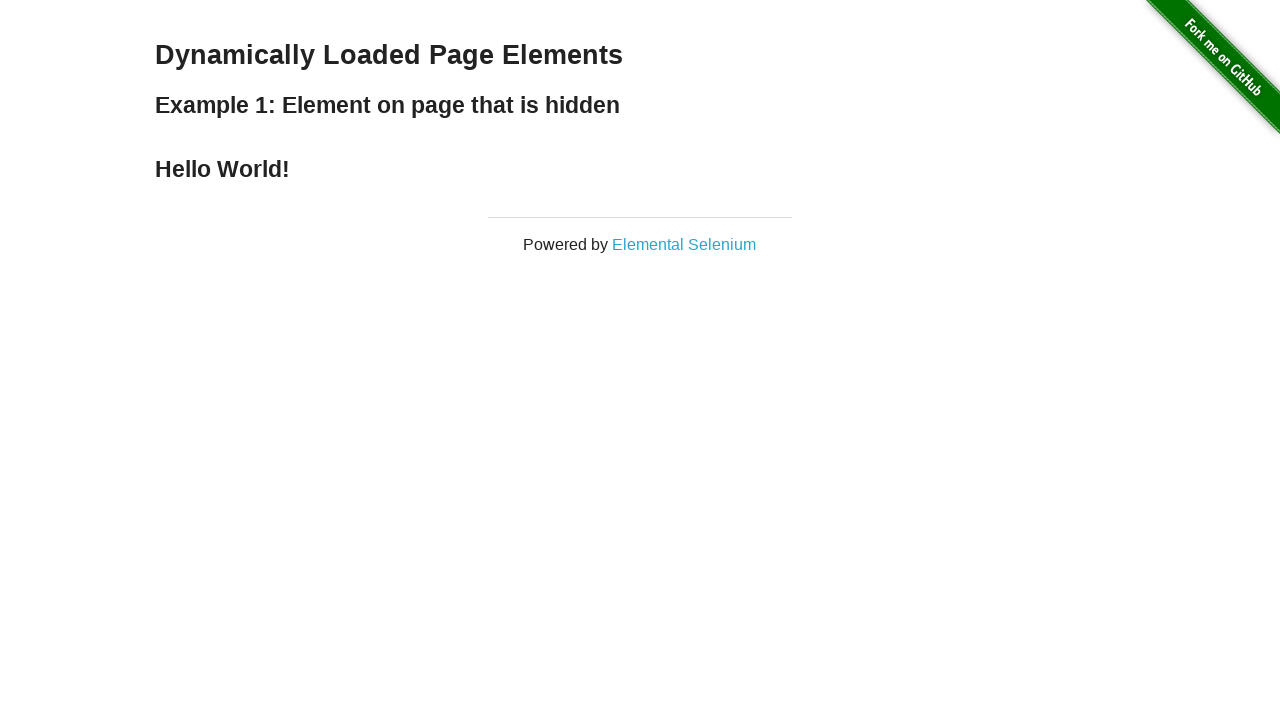